Interacts with a calendar date picker to select a specific date (June 15, 2027)

Starting URL: https://rahulshettyacademy.com/seleniumPractise/#/offers

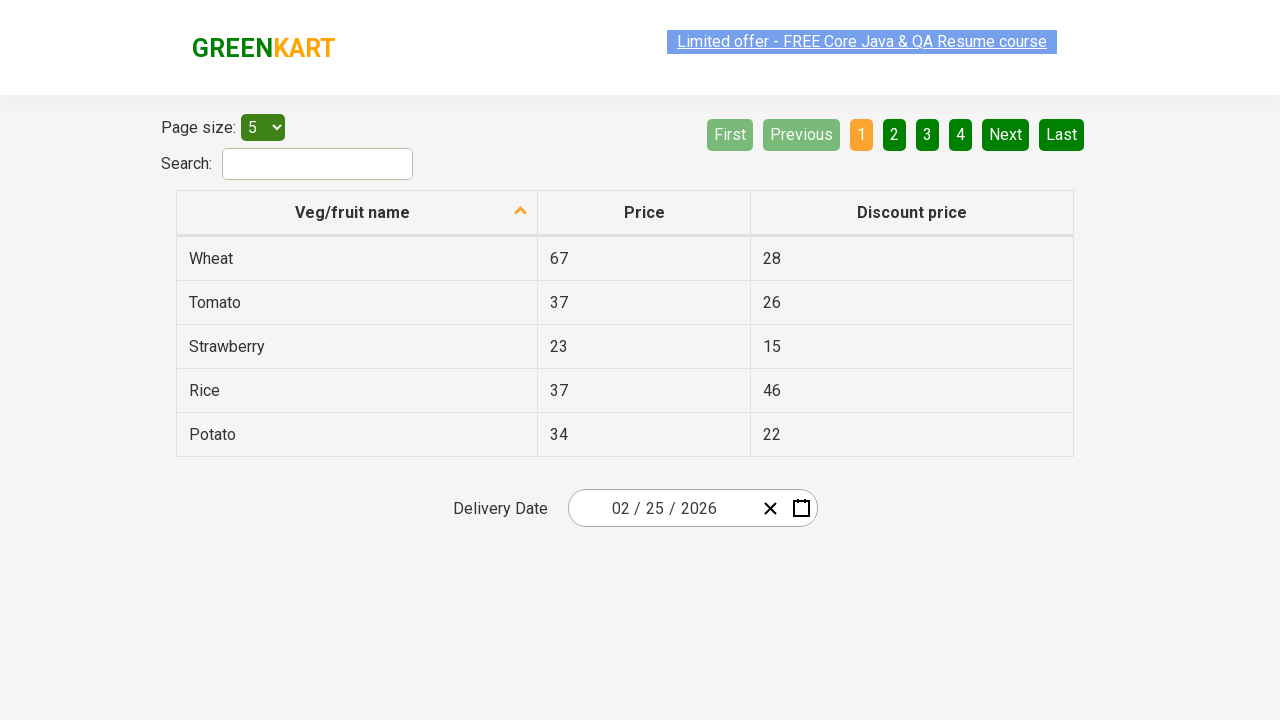

Clicked date picker input group to open calendar at (662, 508) on .react-date-picker__inputGroup
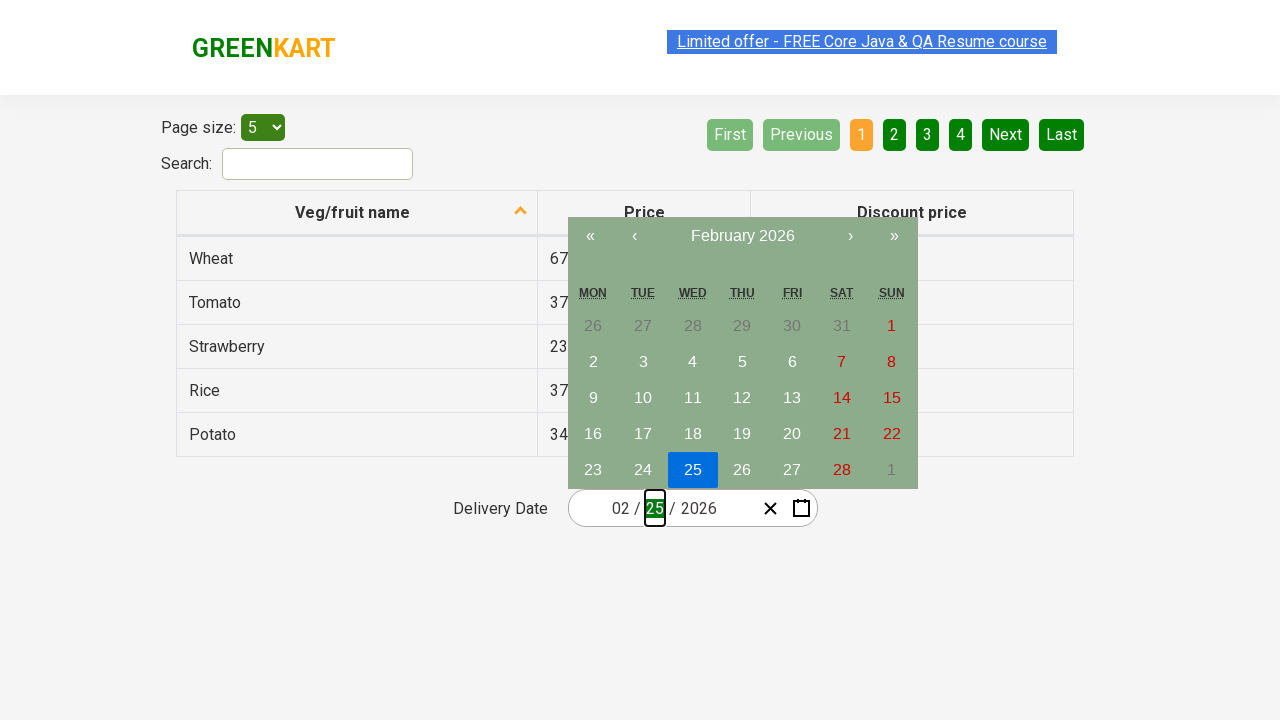

Clicked calendar navigation label to navigate to decade view at (742, 236) on .react-calendar__navigation__label
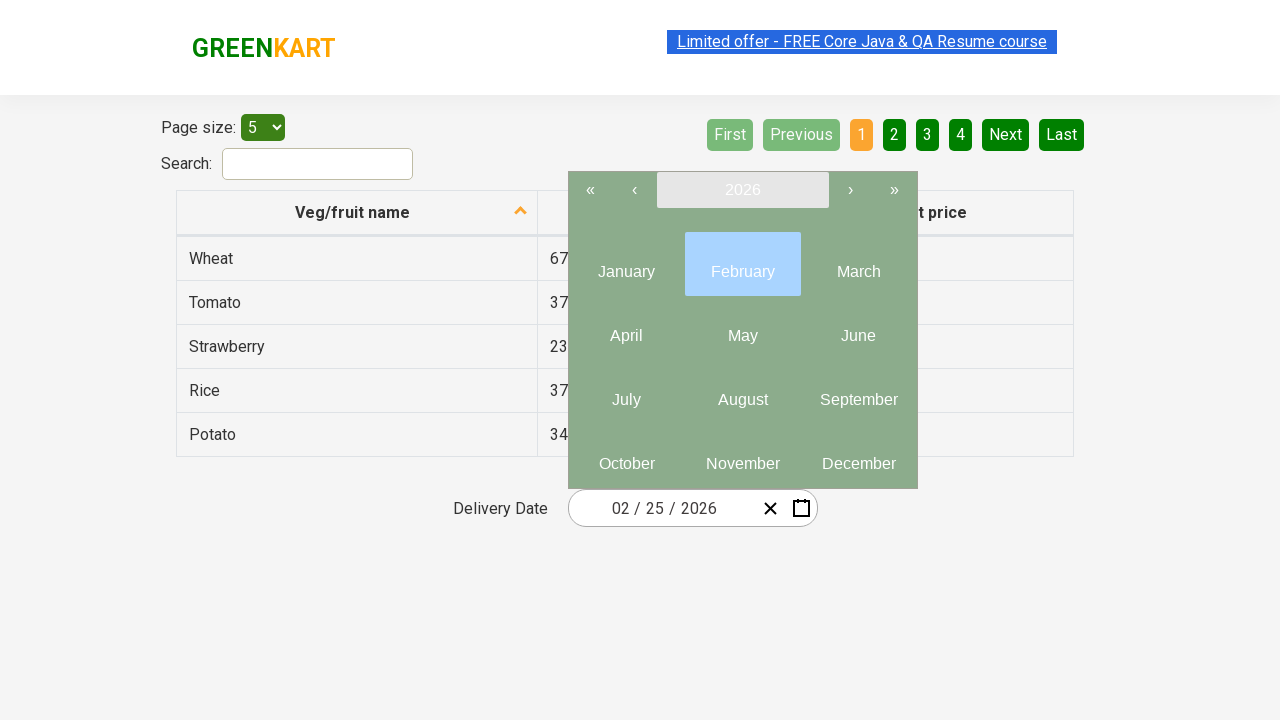

Clicked calendar navigation label again to navigate to year view at (742, 190) on .react-calendar__navigation__label
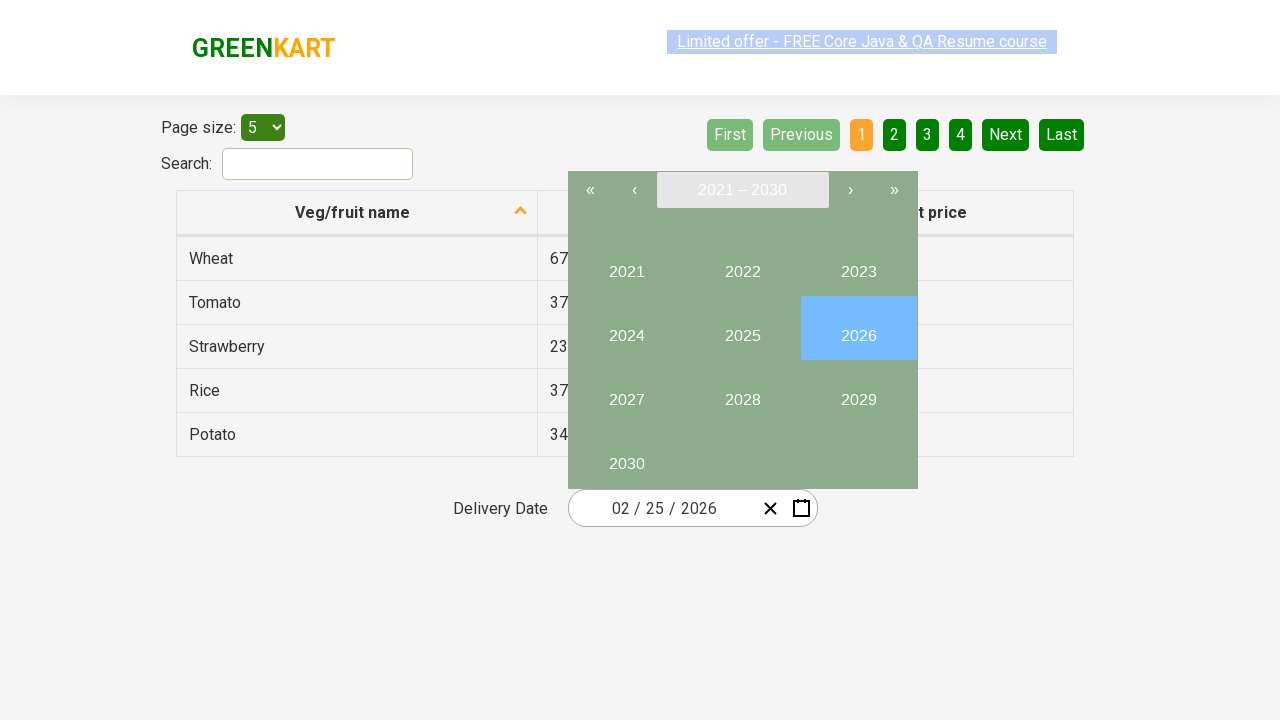

Selected year 2027 from calendar at (626, 392) on button:has-text('2027')
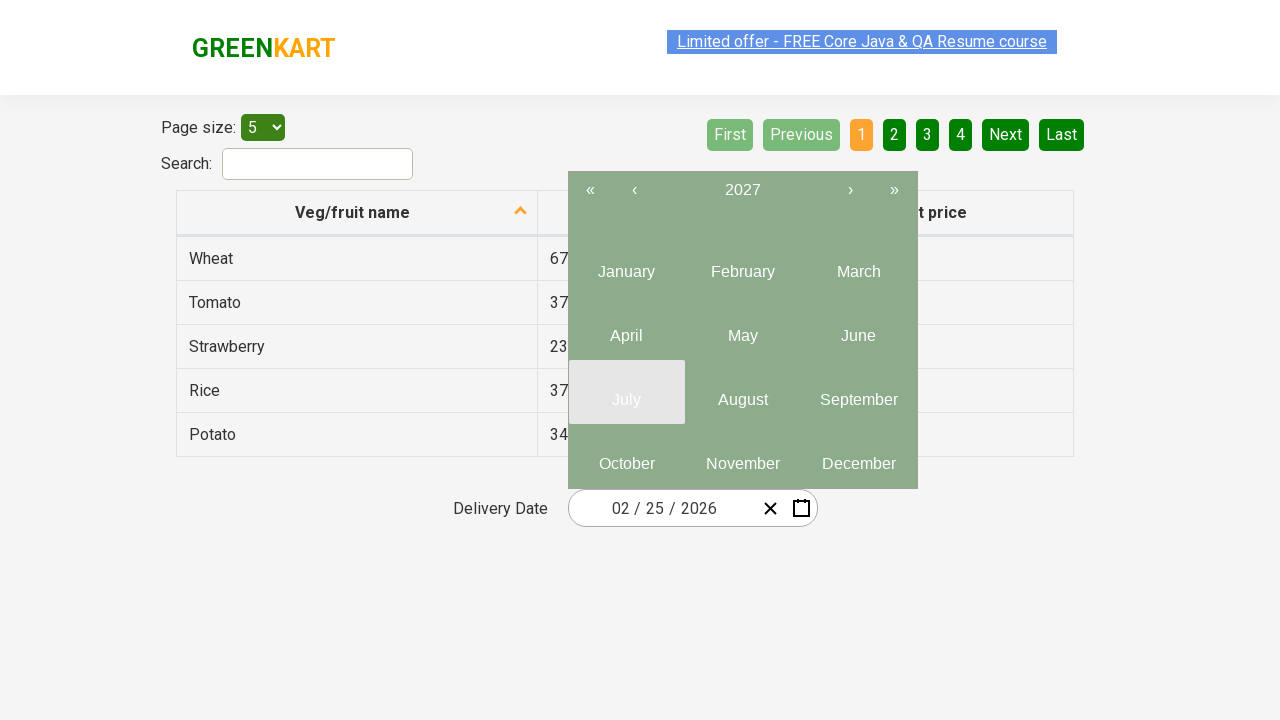

Selected June (month 6) from 2027 calendar at (858, 328) on .react-calendar__year-view__months__month >> nth=5
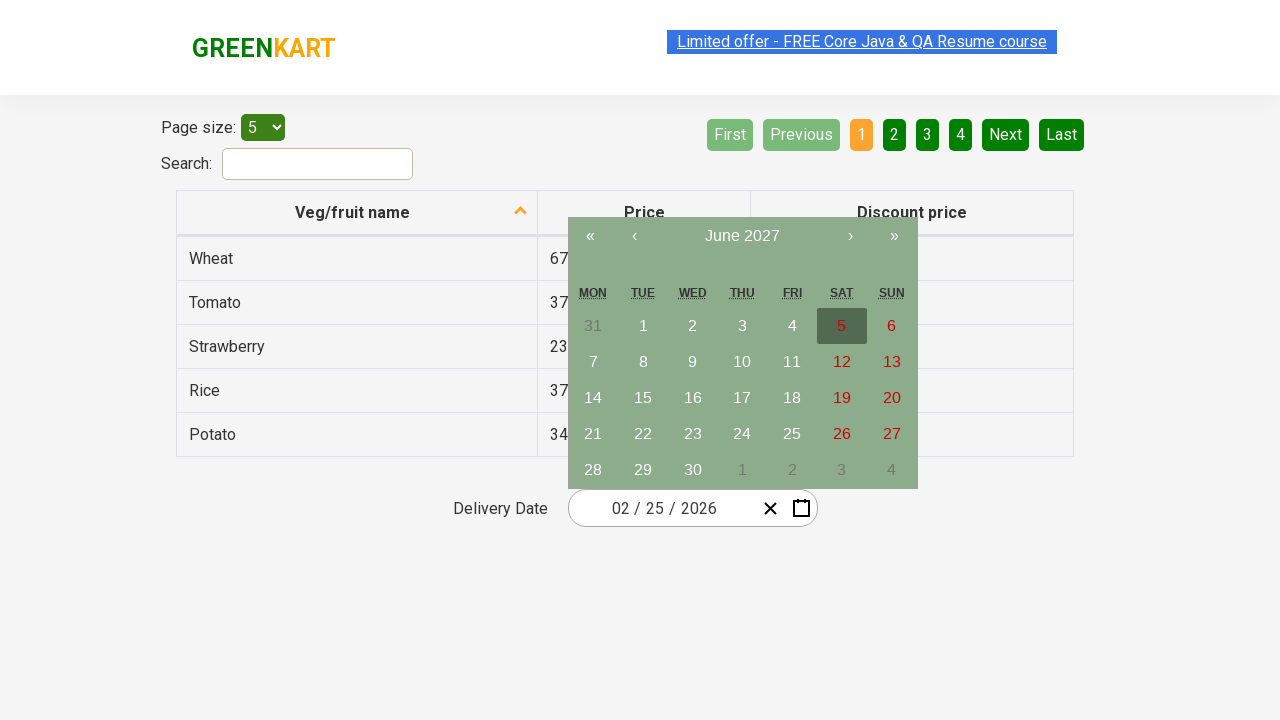

Selected day 15 to complete date selection of June 15, 2027 at (643, 398) on abbr:has-text('15')
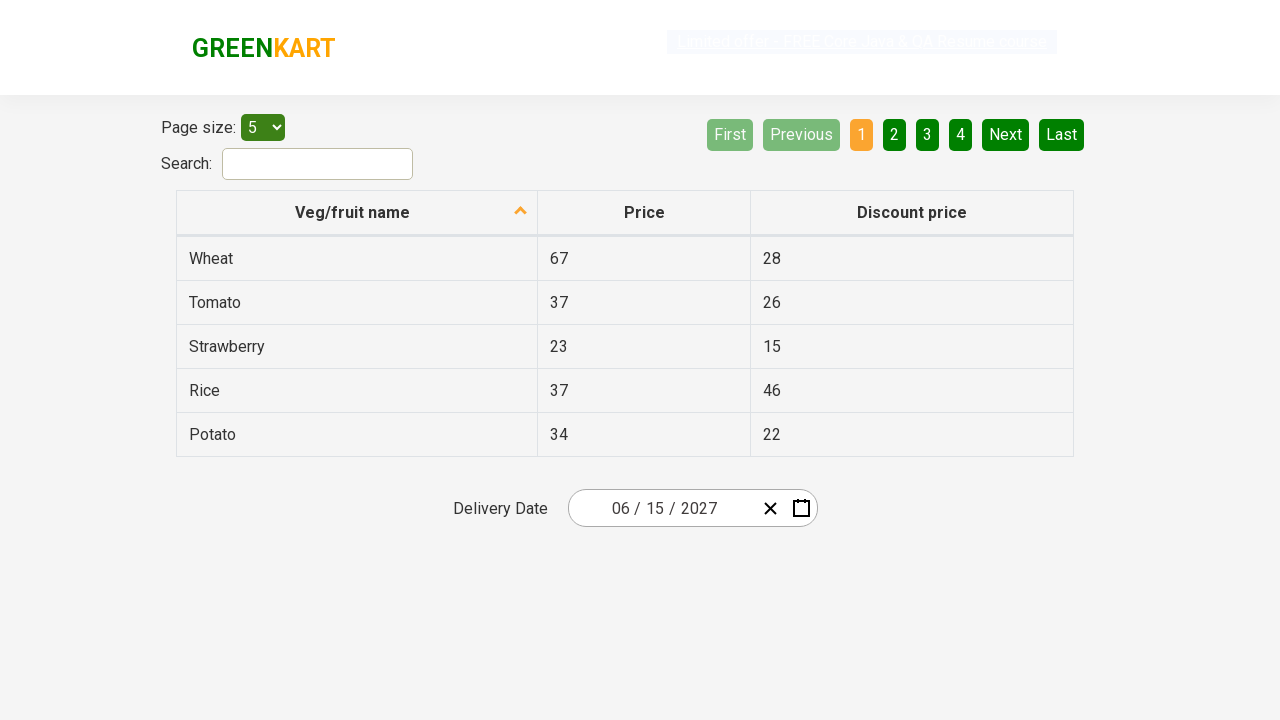

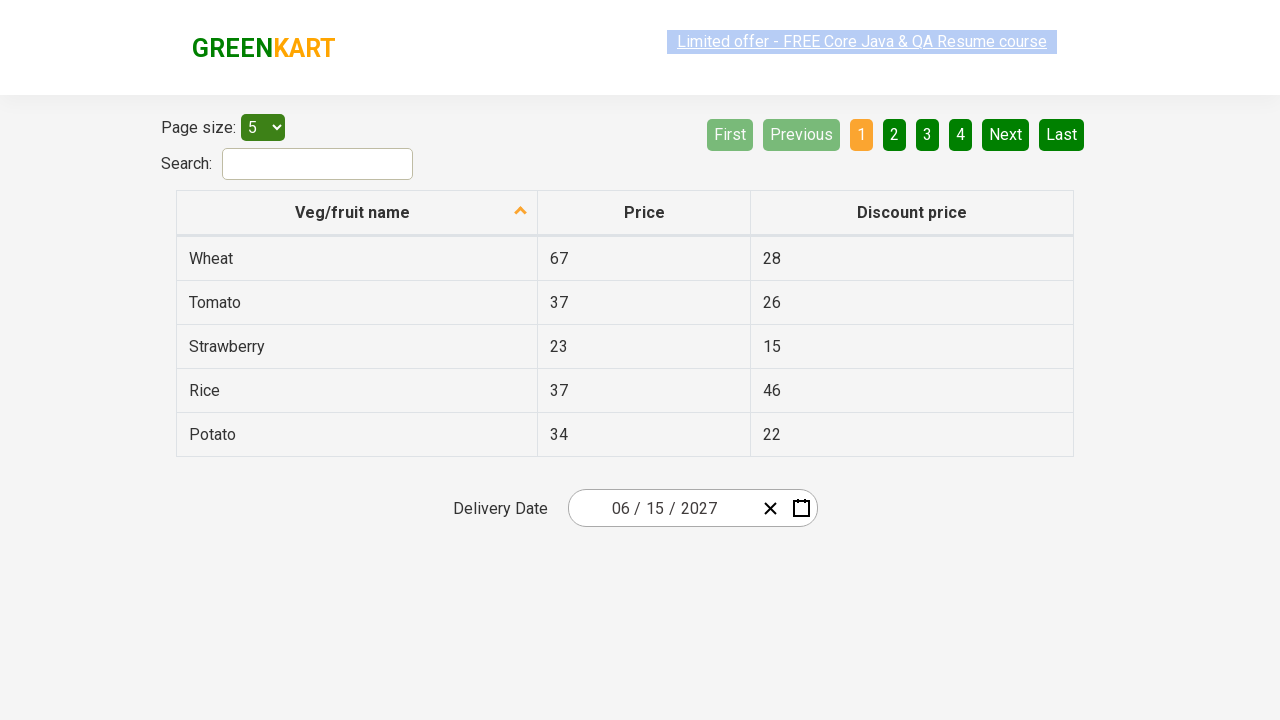